Tests AJAX functionality by clicking an AJAX button and waiting for the dynamically loaded success content to appear

Starting URL: http://www.uitestingplayground.com/ajax

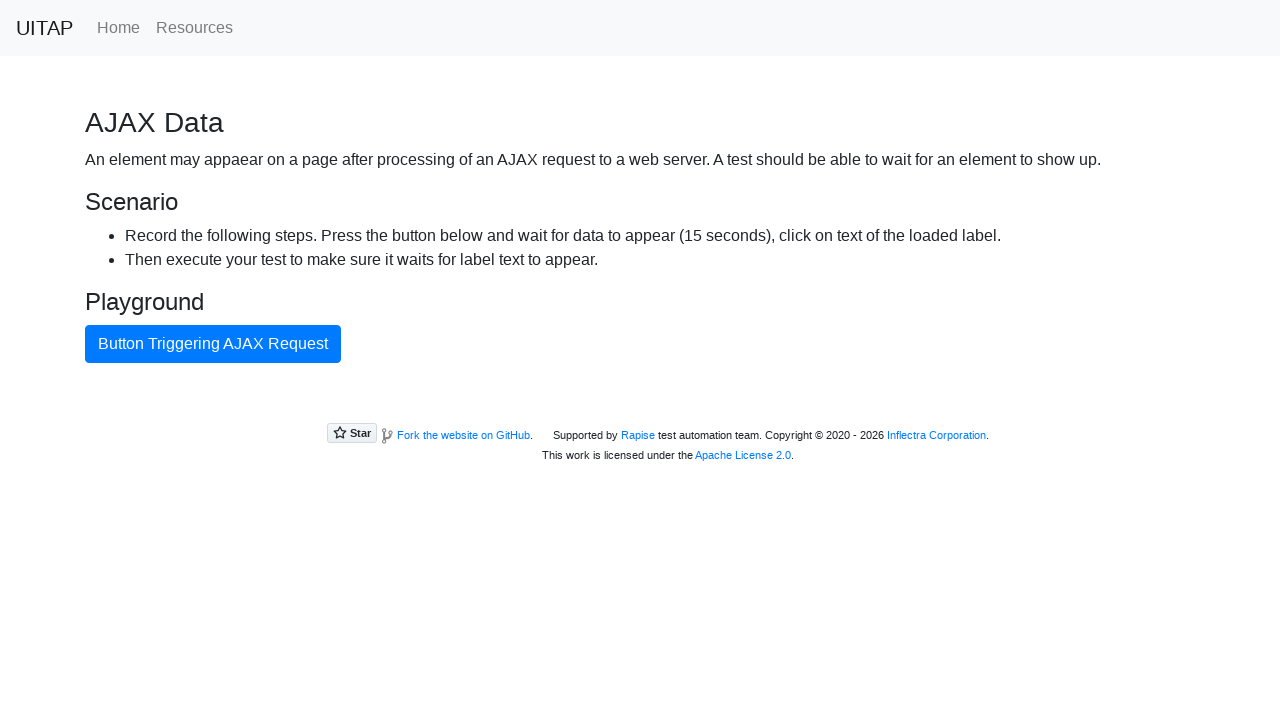

Clicked AJAX button to trigger async content loading at (213, 344) on #ajaxButton
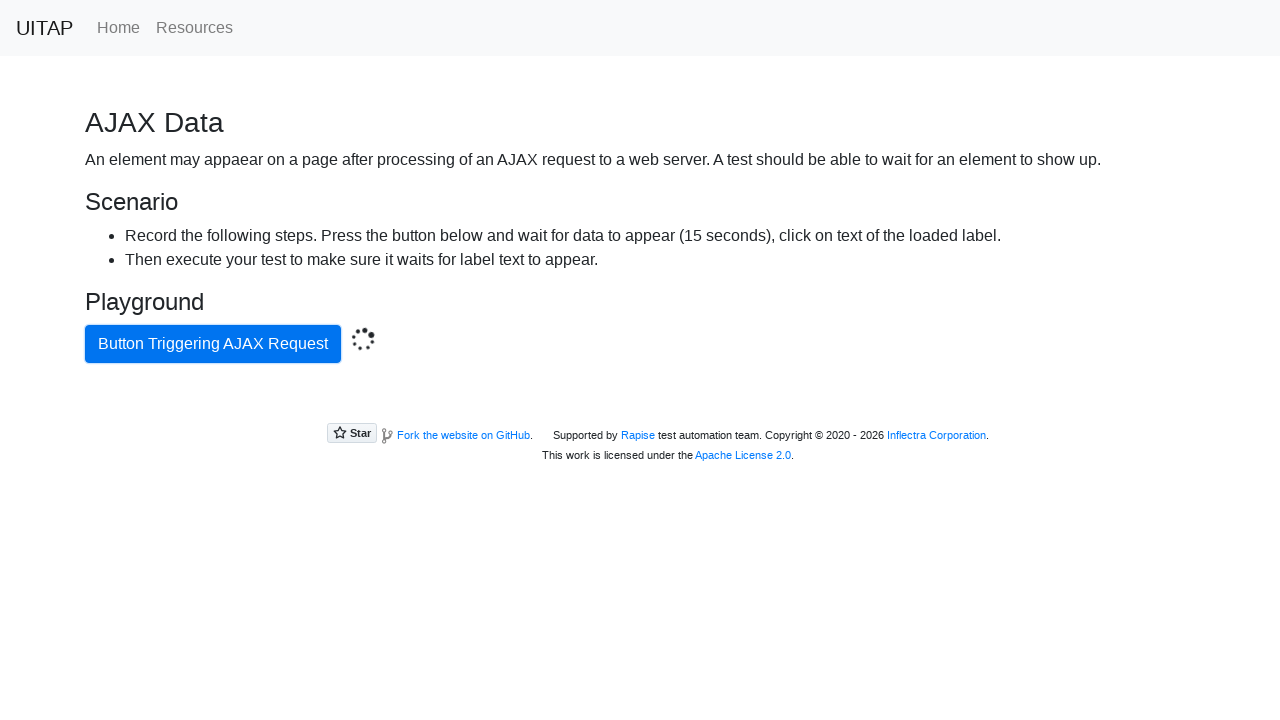

Success message content appeared after AJAX completed
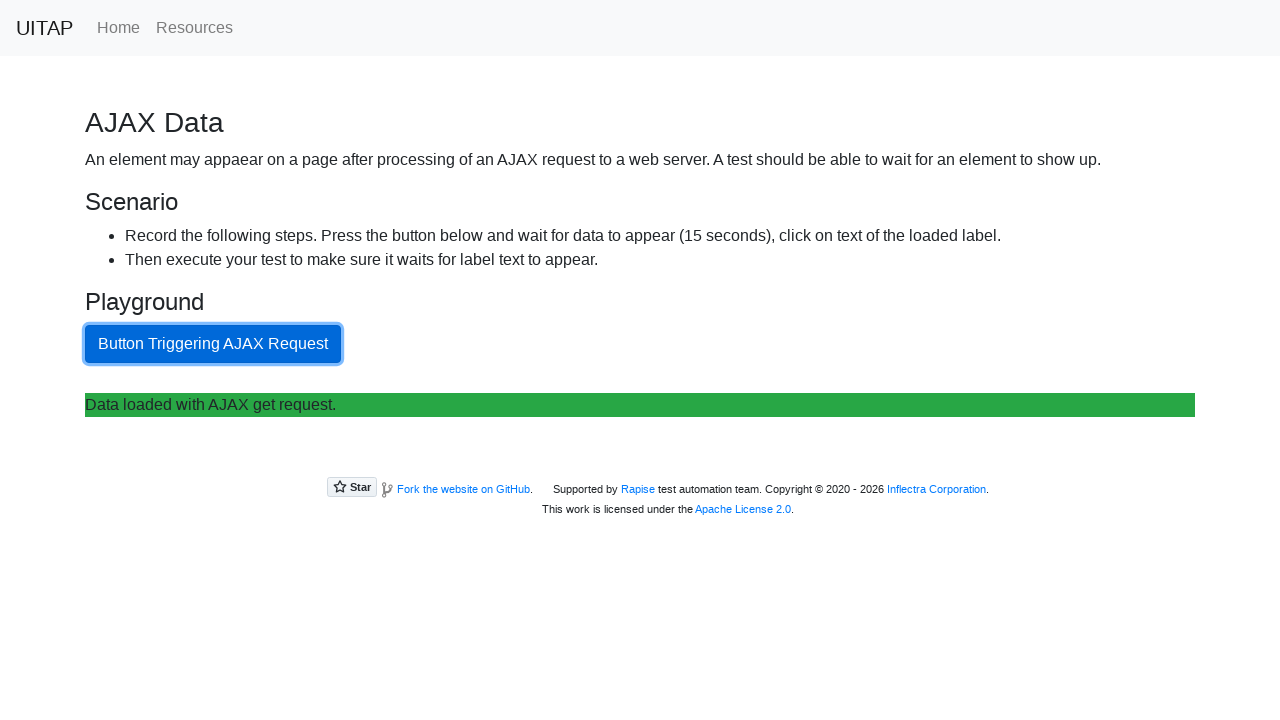

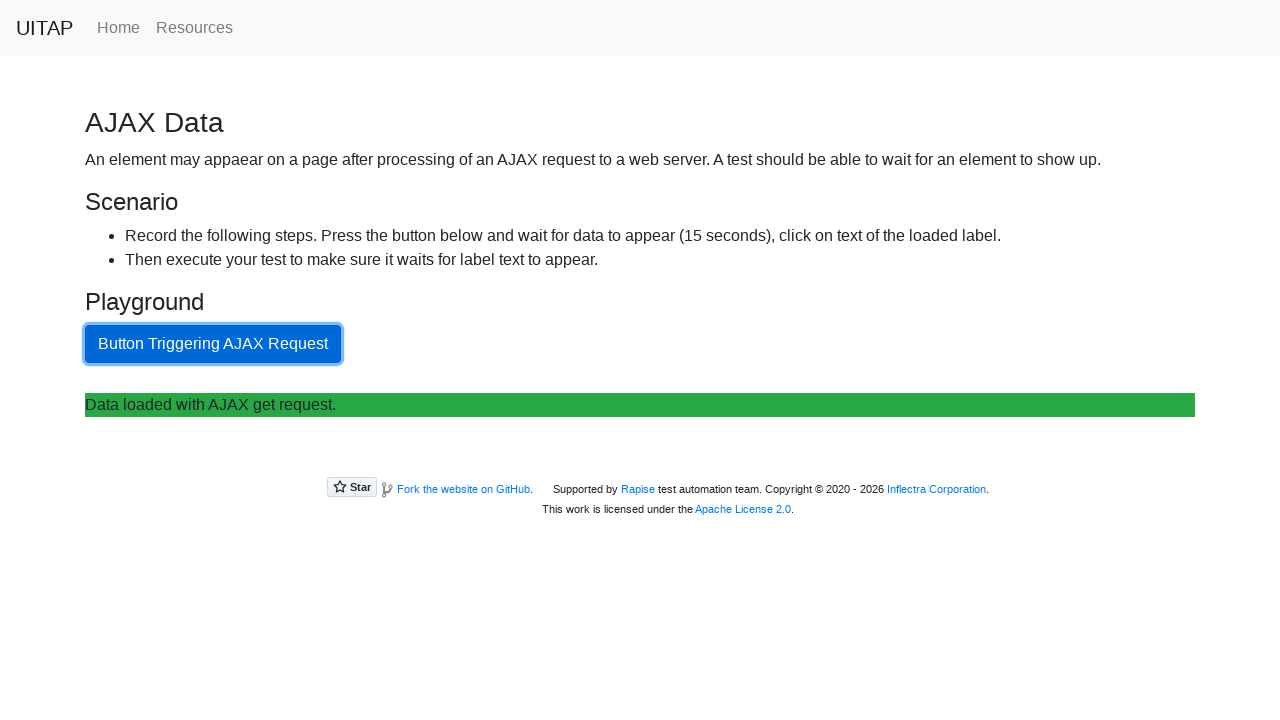